Tests the AngularJS homepage by entering a name into an input field and verifying the greeting message updates correctly

Starting URL: http://www.angularjs.org

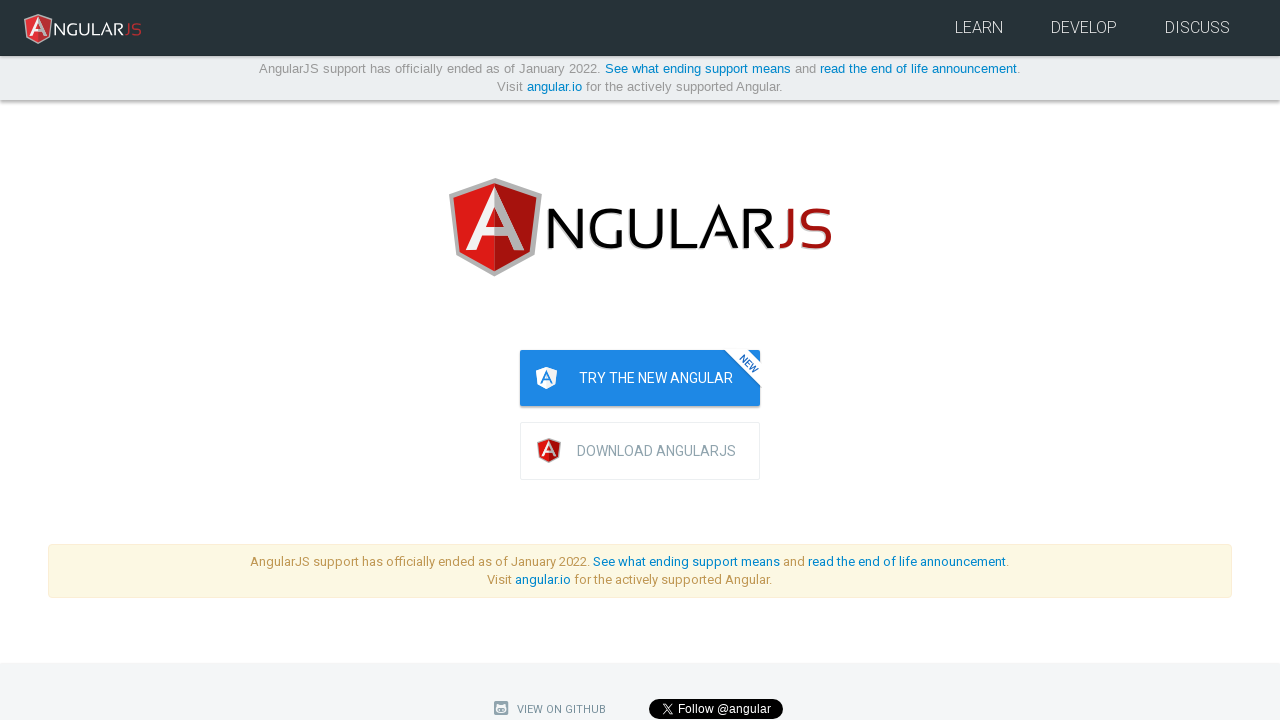

Navigated to AngularJS homepage
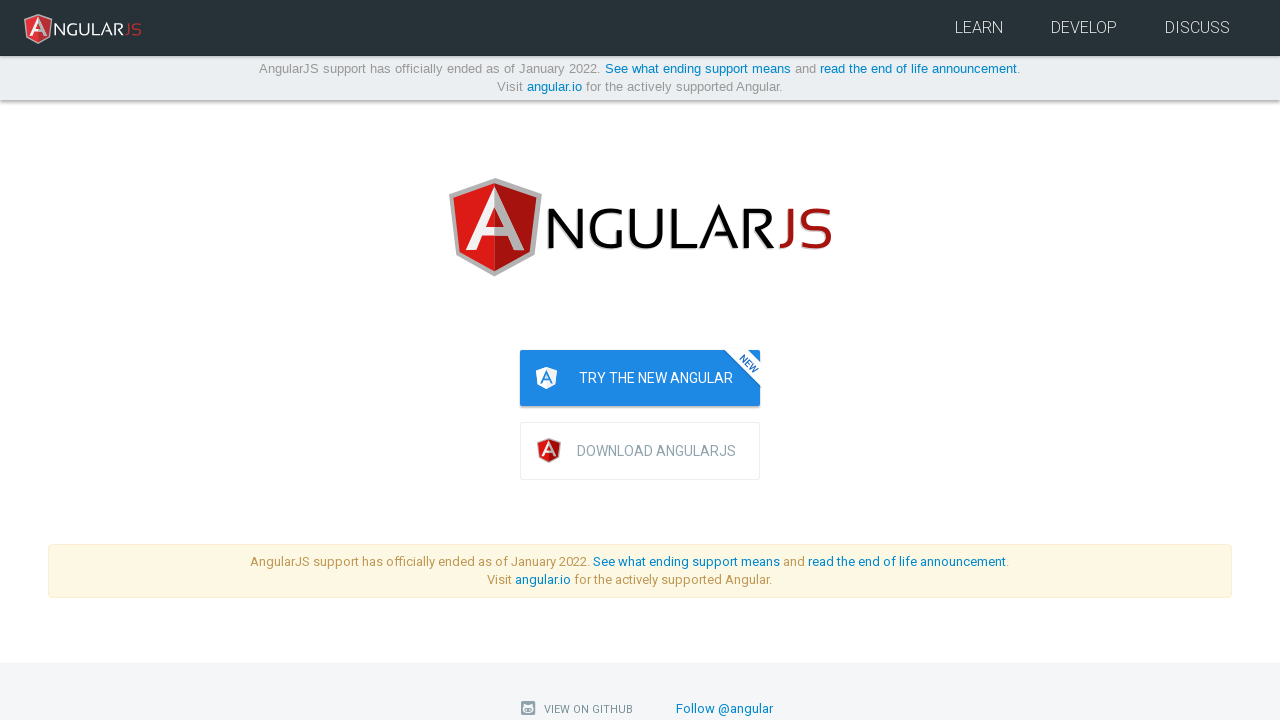

Entered 'Julie' into the name input field on input[ng-model='yourName']
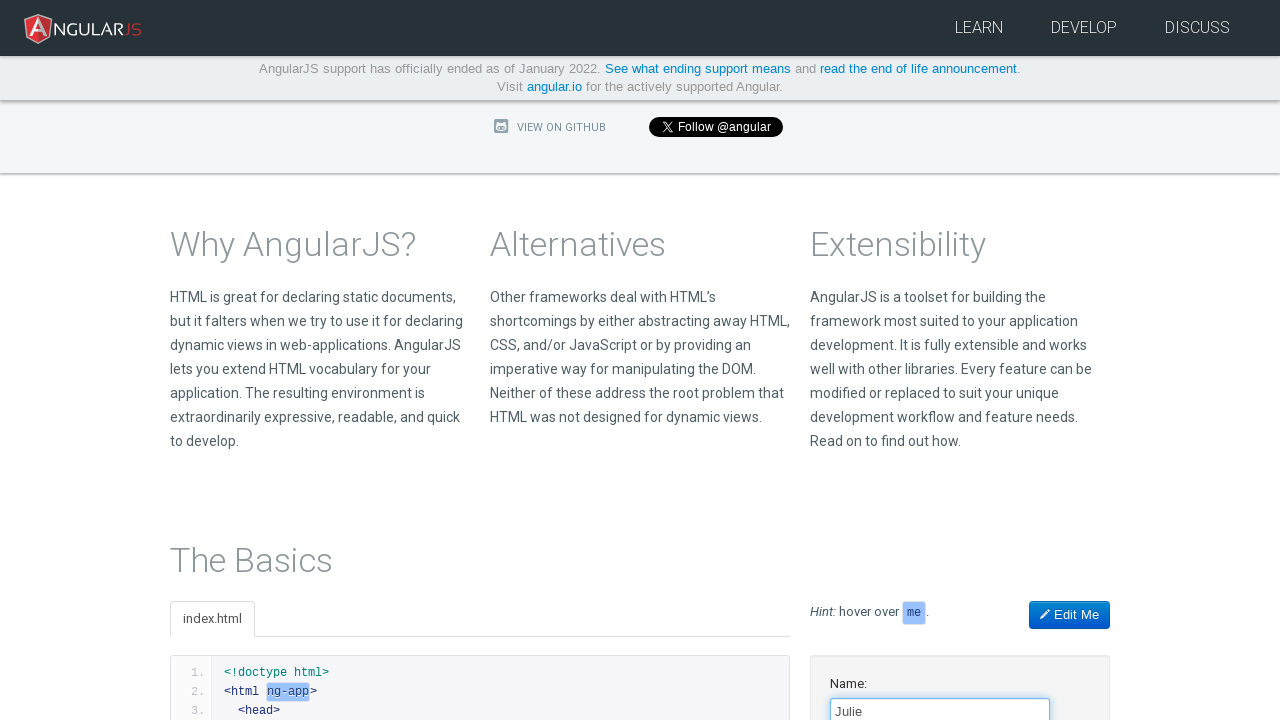

Greeting message 'Hello Julie!' appeared as expected
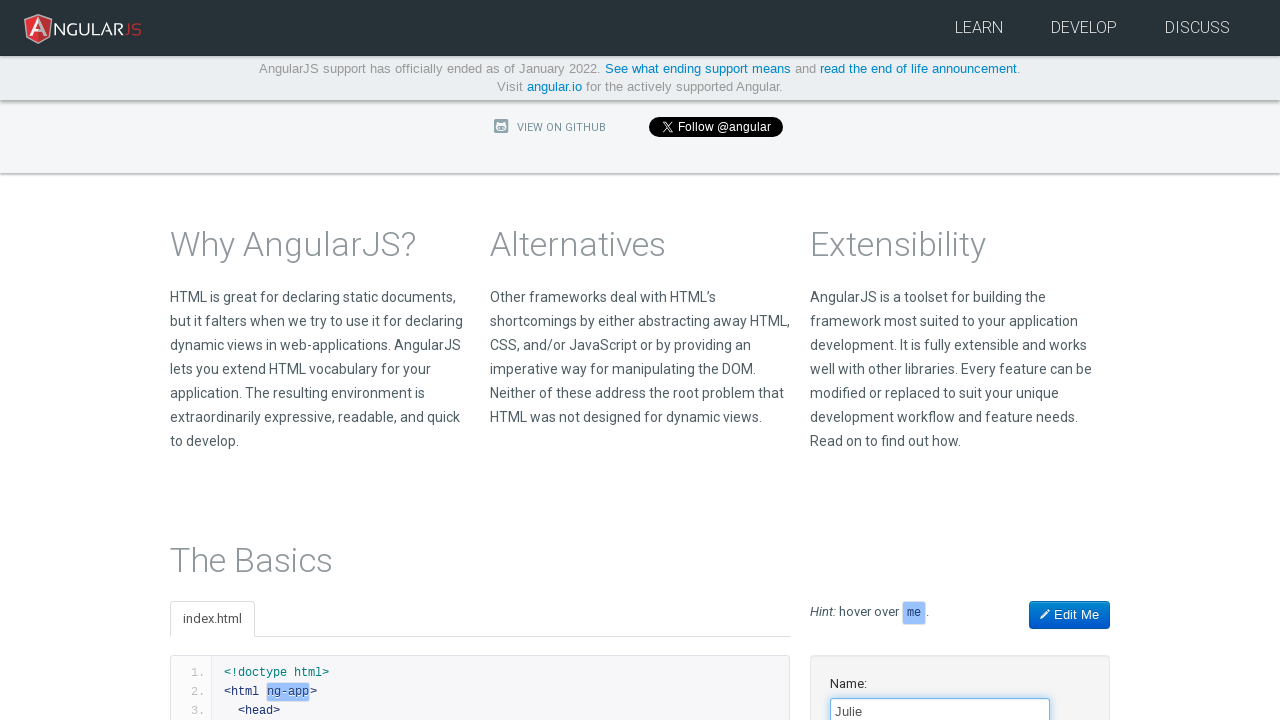

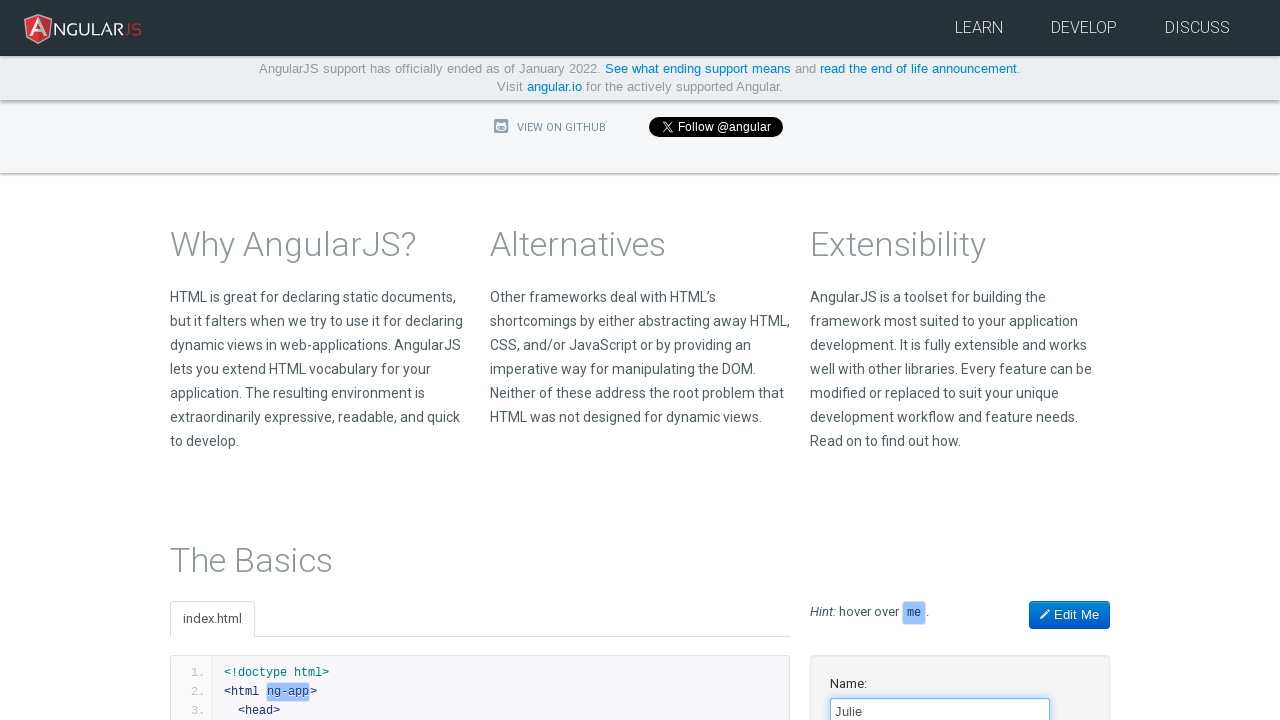